Tests JavaScript prompt alert handling by clicking a button that triggers a prompt, entering text into the prompt, and accepting it

Starting URL: https://demoqa.com/alerts

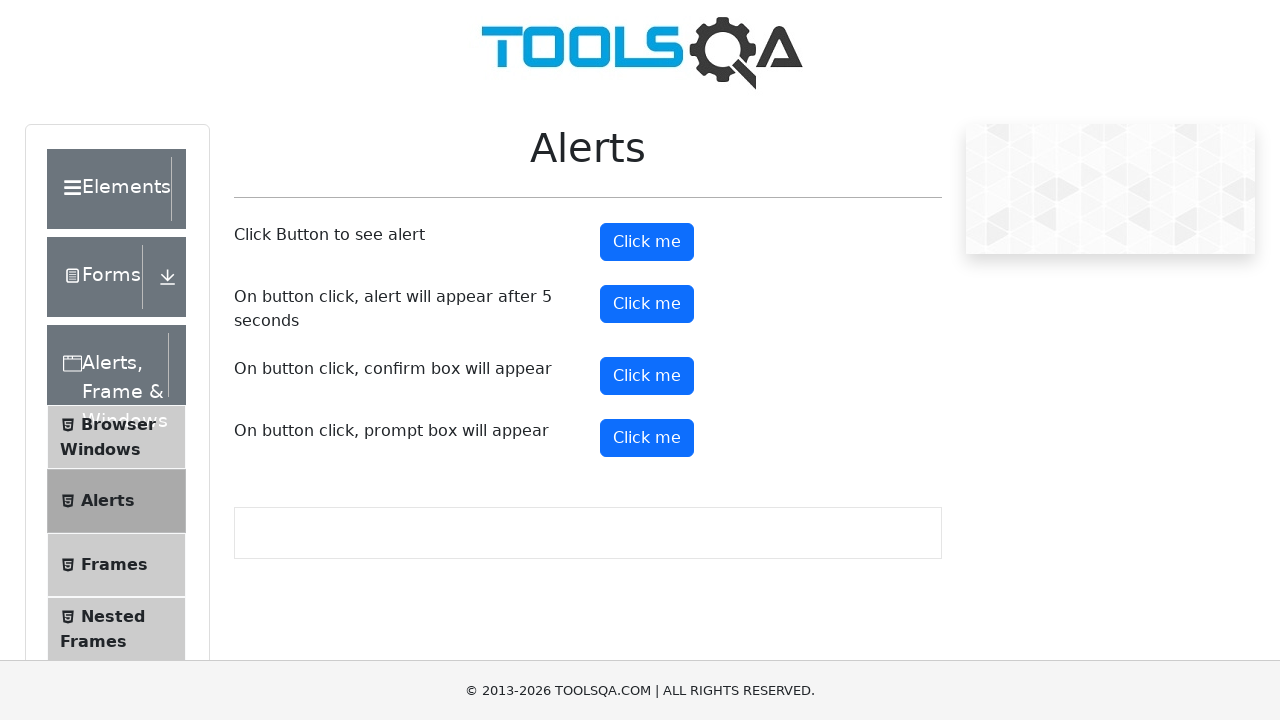

Clicked prompt button to trigger JavaScript prompt alert at (647, 438) on button#promtButton
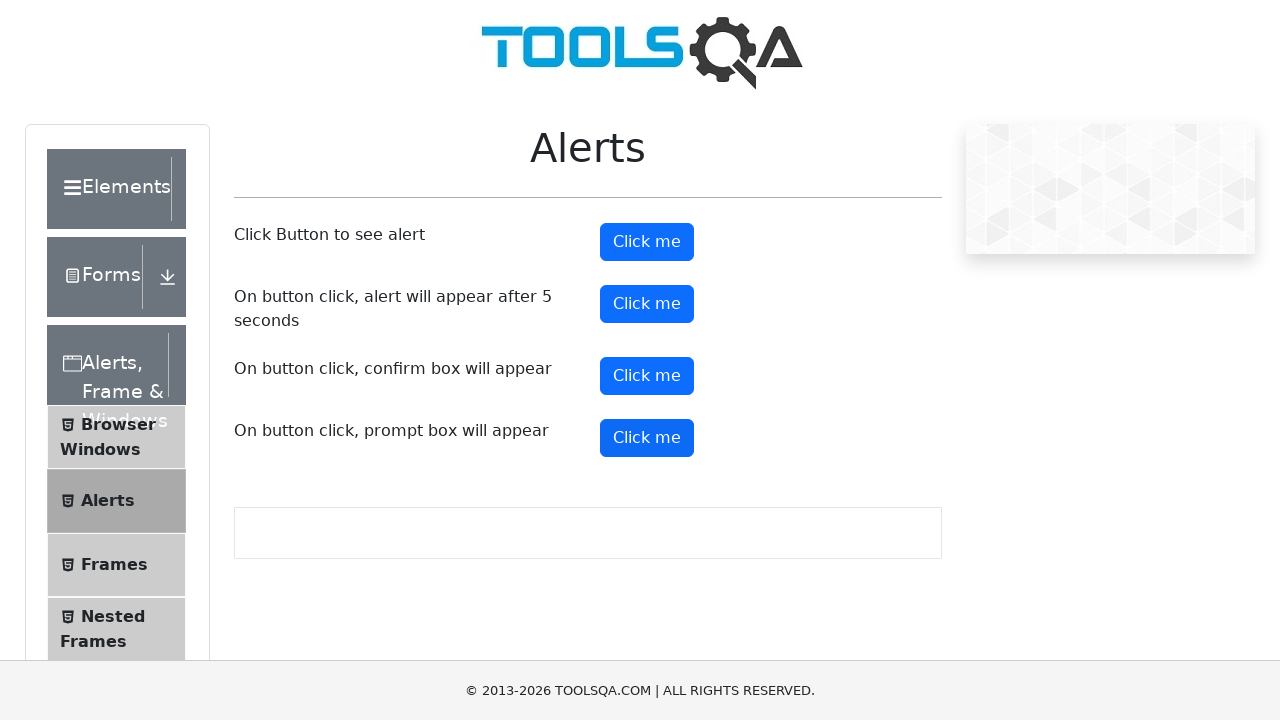

Set up dialog handler to accept prompt with text 'Hello world'
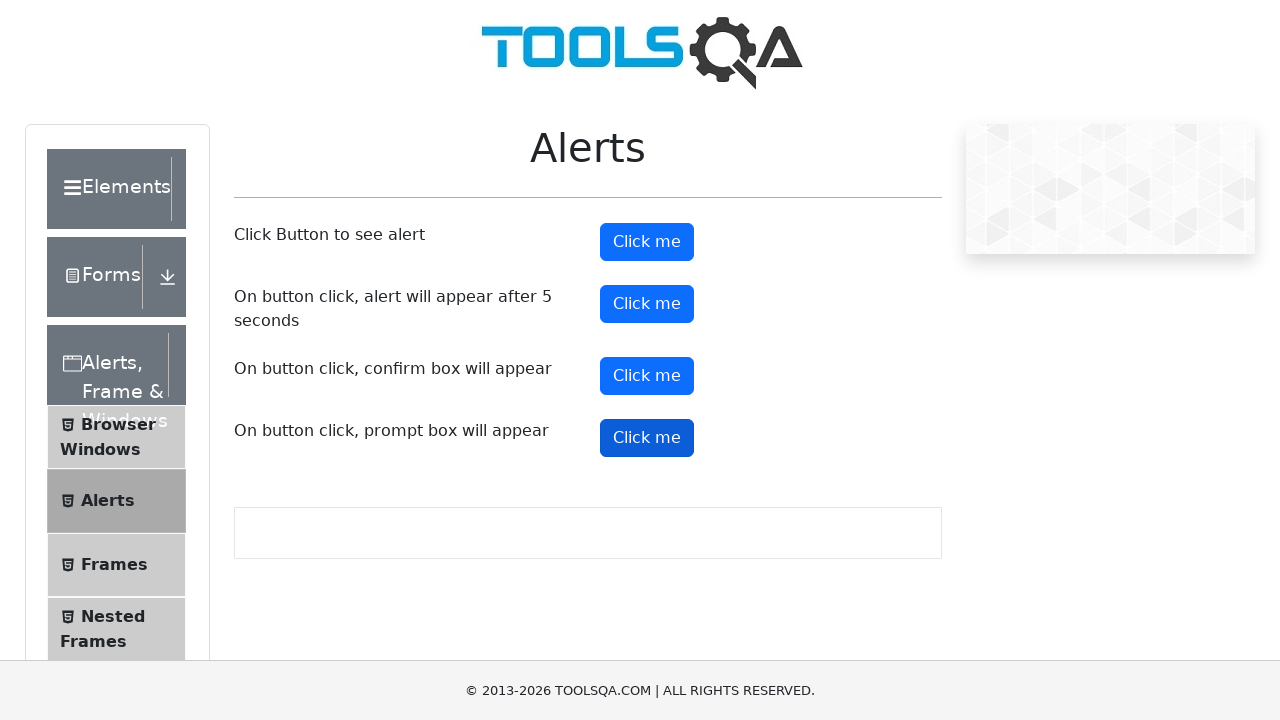

Re-clicked prompt button to trigger dialog with handler active at (647, 438) on button#promtButton
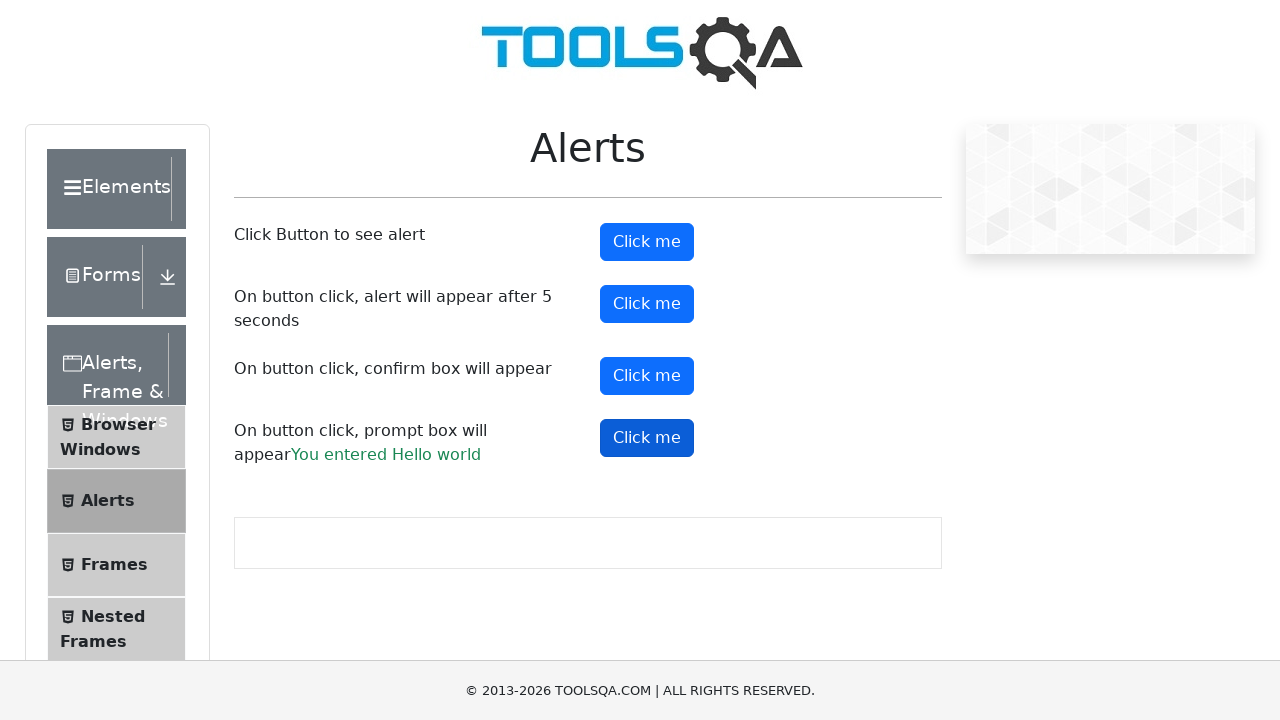

Waited for prompt result text to appear, confirming prompt was handled
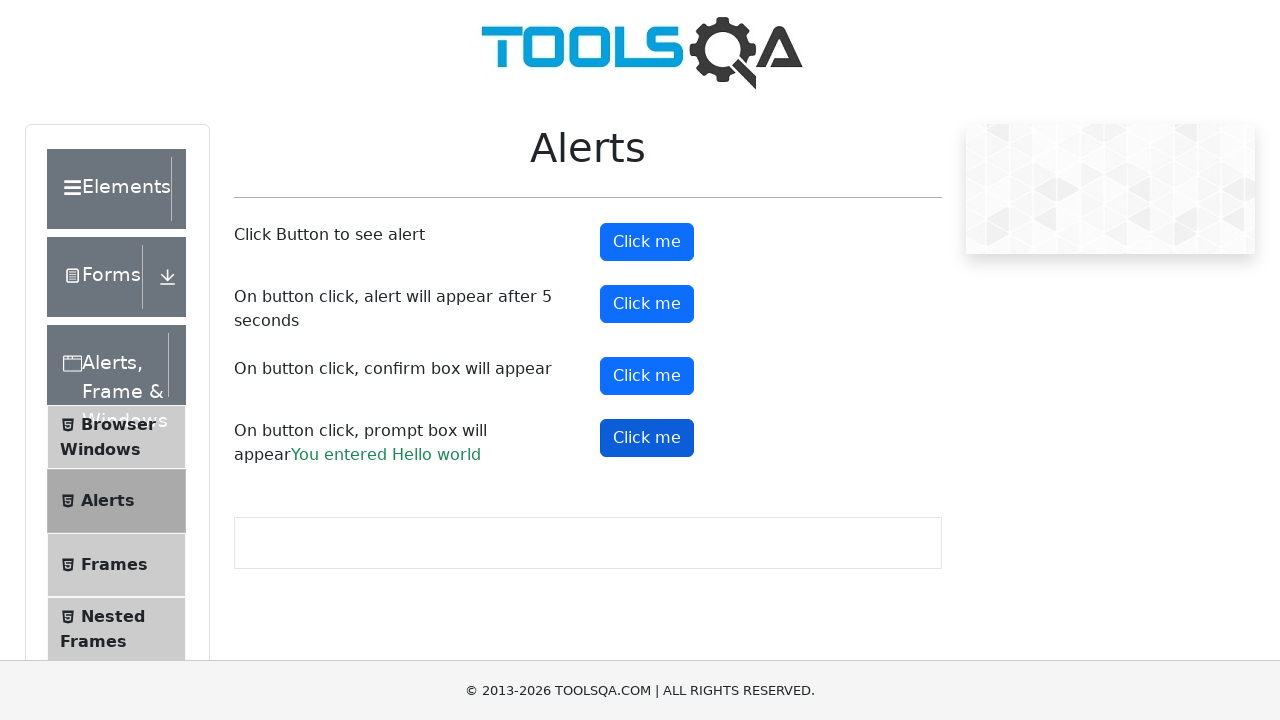

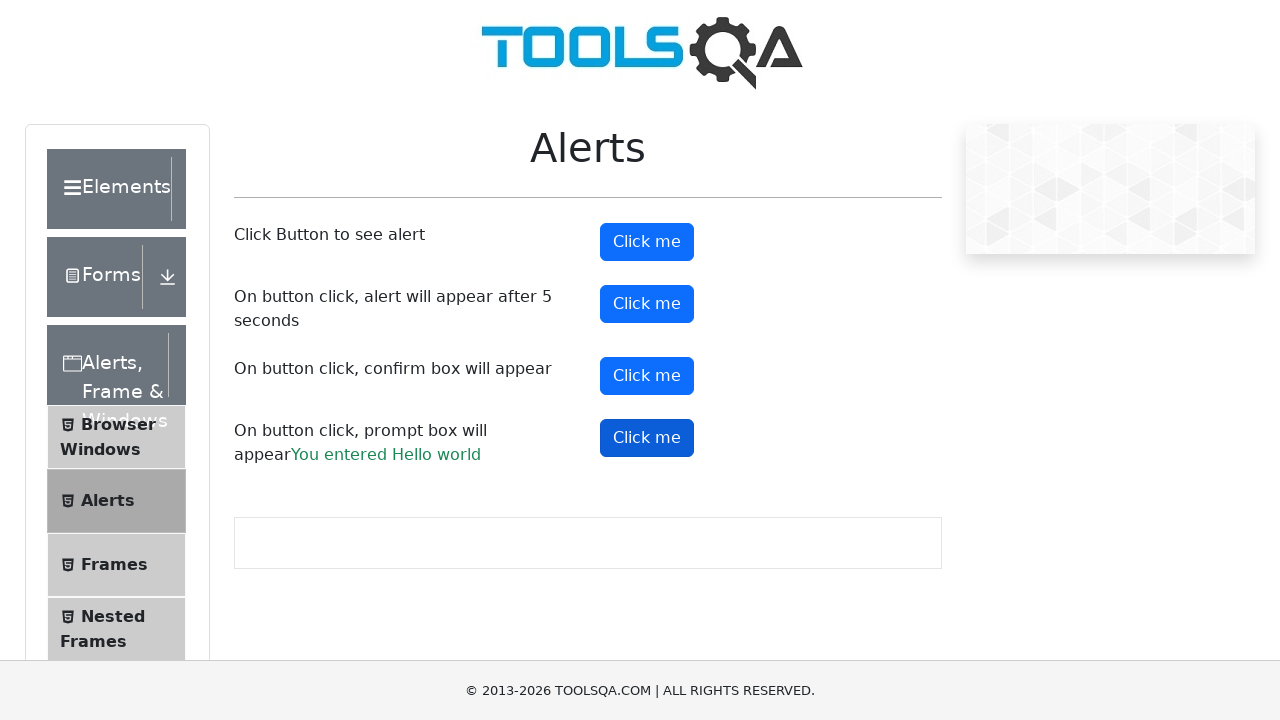